Verifies that the shopping cart icon is displayed at the top-right of the Wildberries homepage

Starting URL: https://www.wildberries.by/

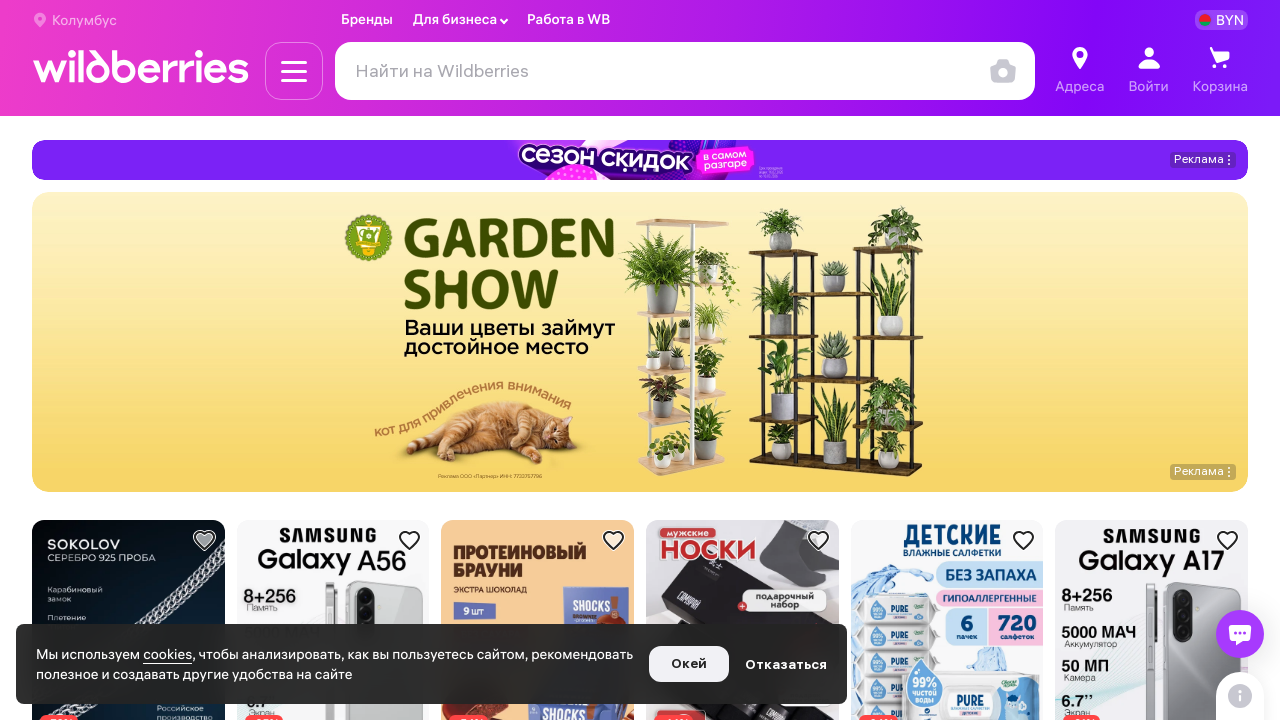

Waited for shopping cart icon selector to be present in DOM
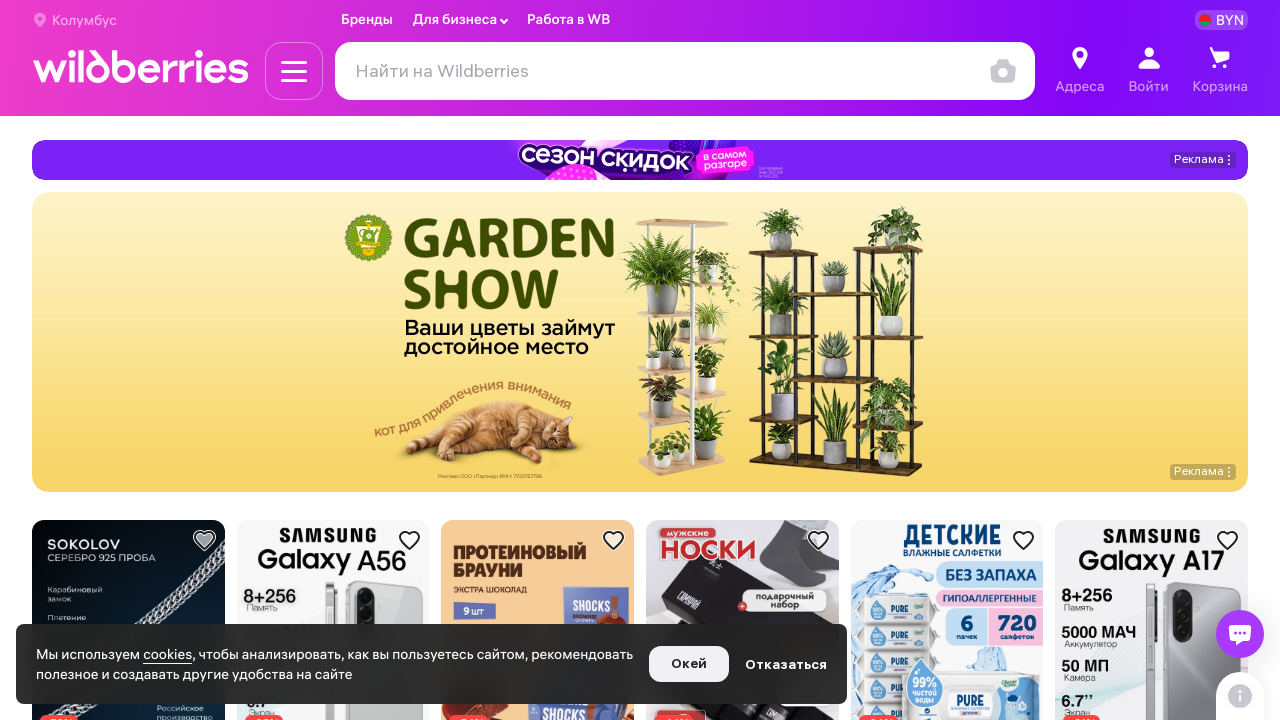

Located shopping cart icon element
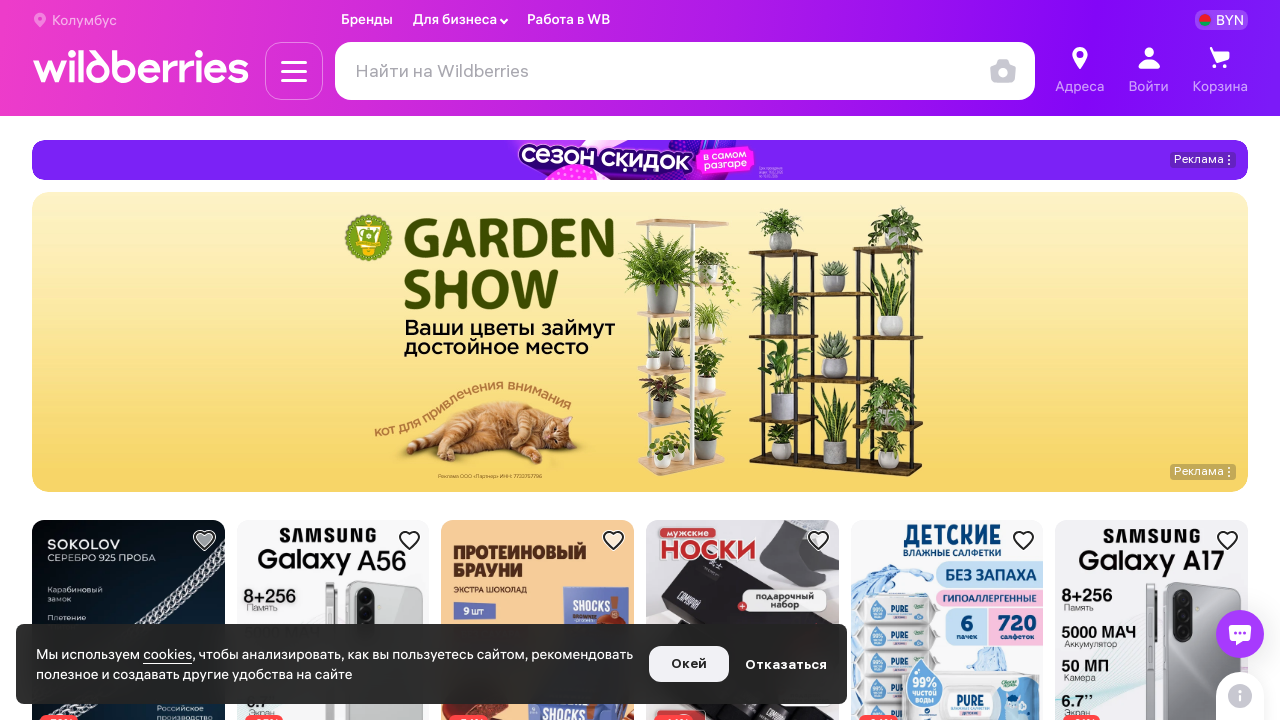

Verified shopping cart icon is visible at top-right of Wildberries homepage
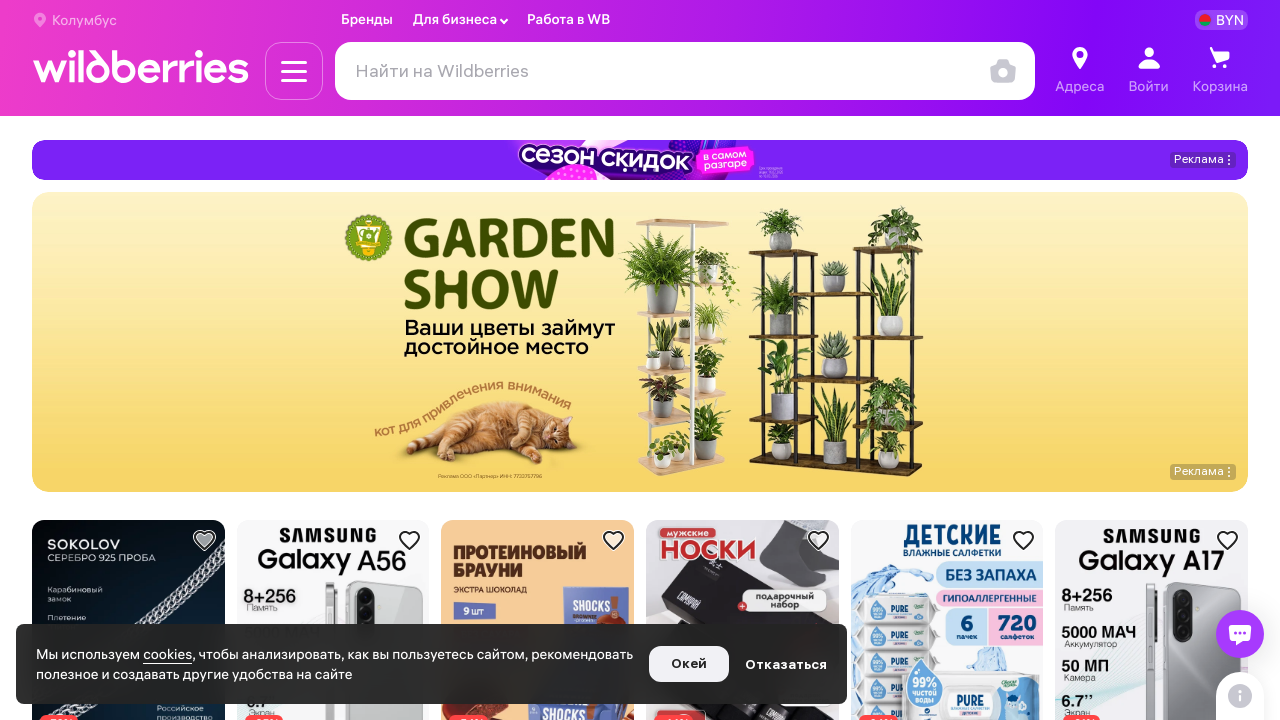

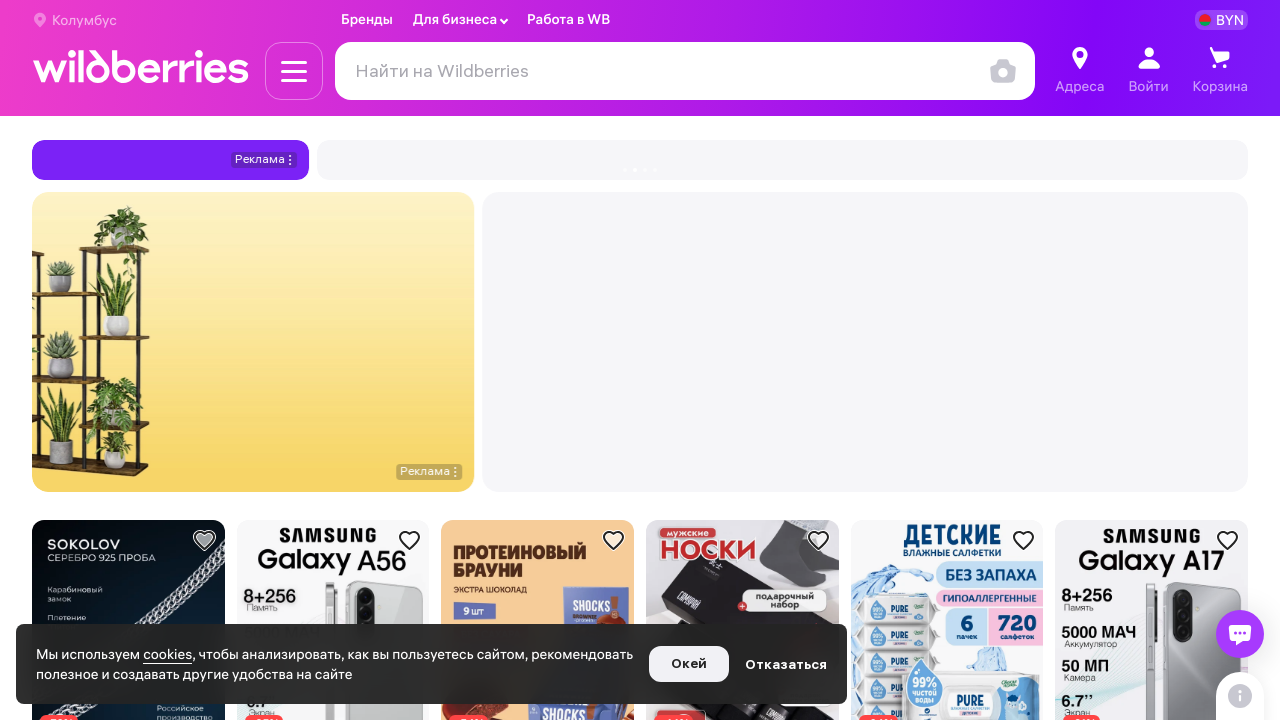